Tests the GreenCart e-commerce landing page by navigating to the site, searching for a product using a short name, and verifying the product name is displayed in search results.

Starting URL: https://rahulshettyacademy.com/seleniumPractise/#/

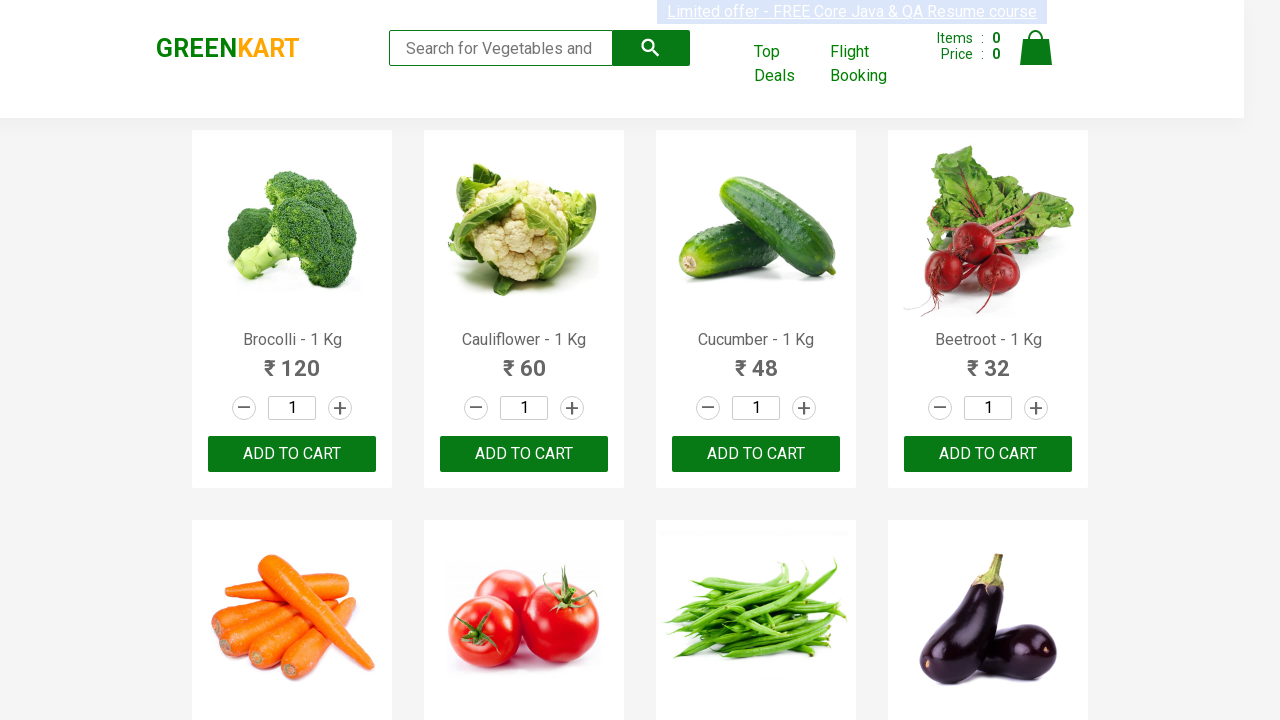

Filled search field with 'Tom' on input[type='search']
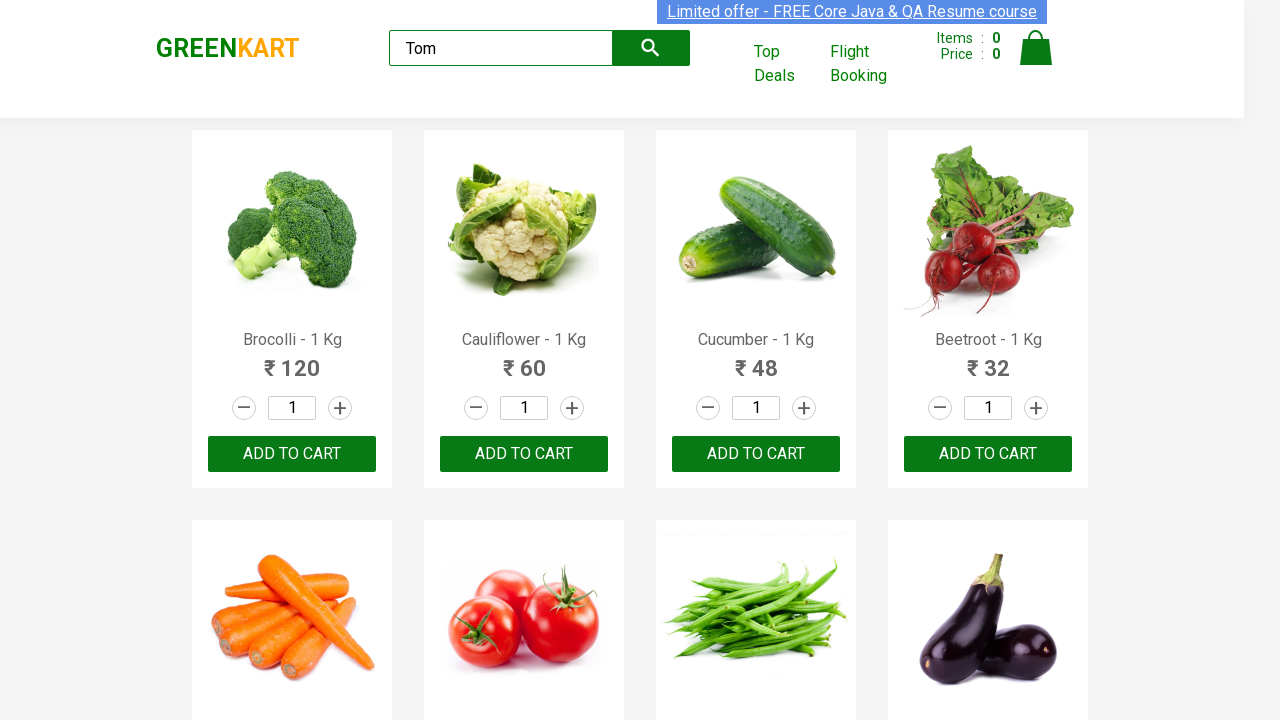

Search results loaded - product name elements are visible
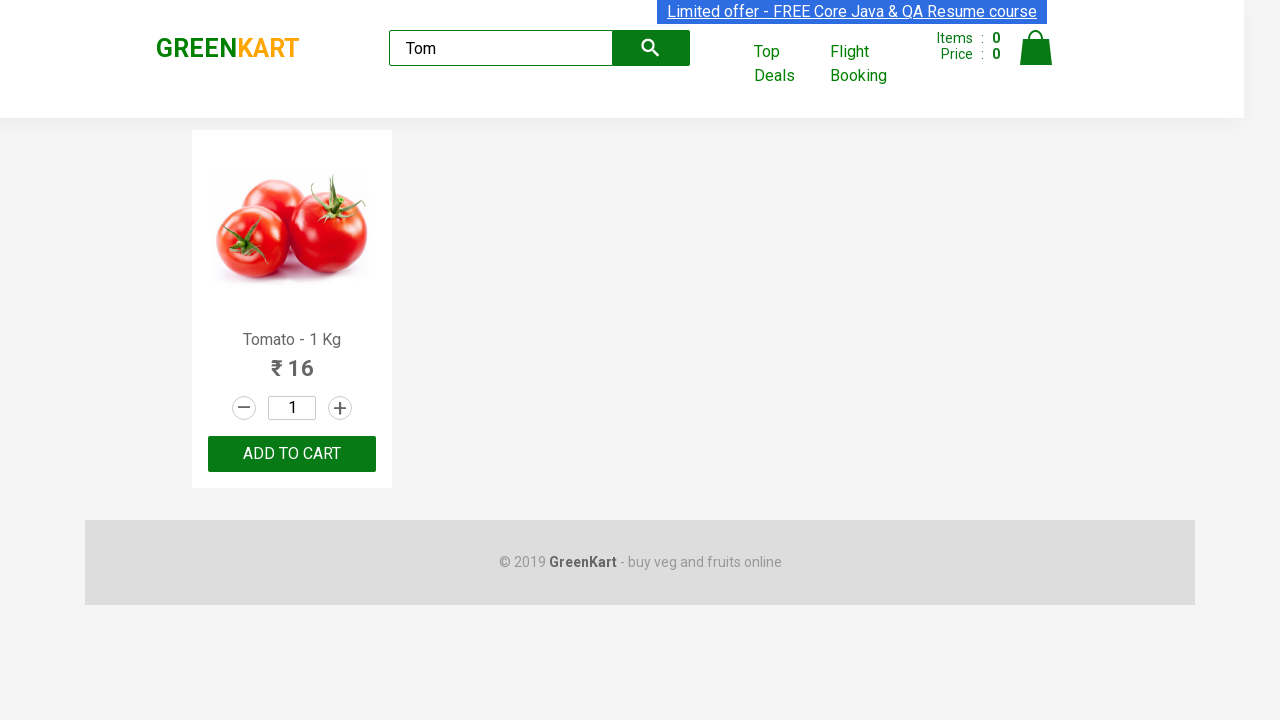

Located first product name element
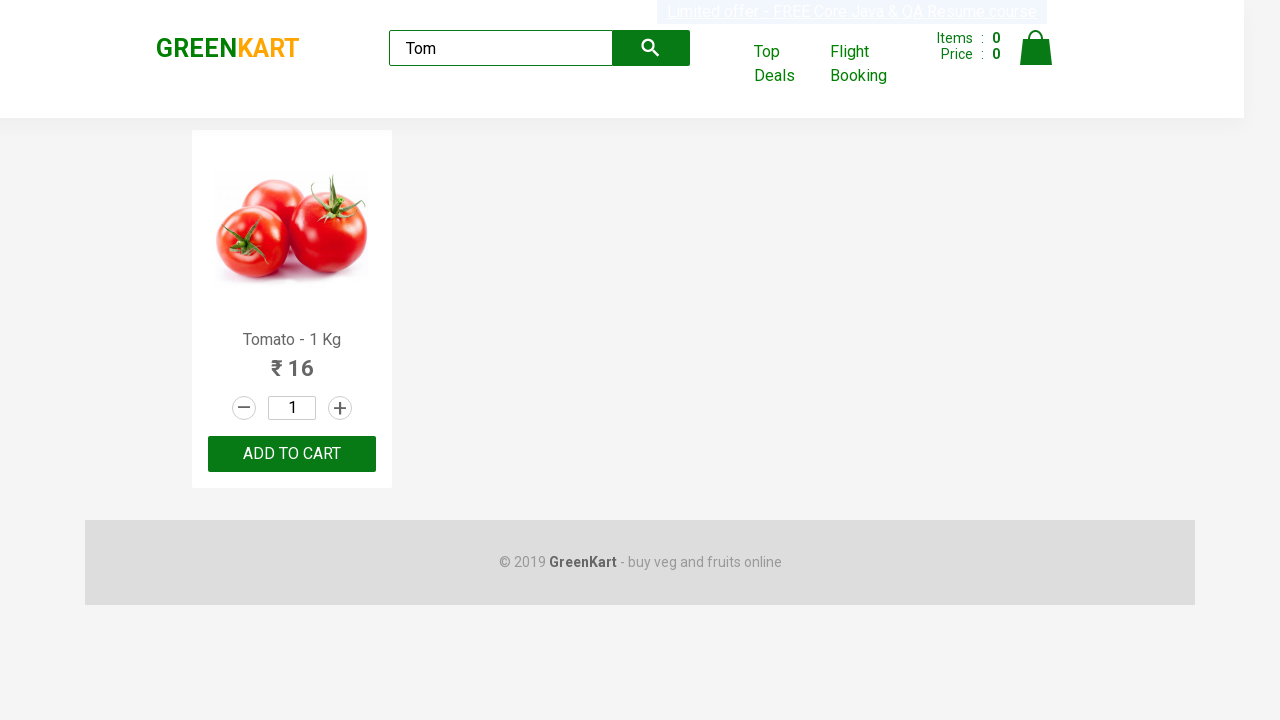

Product name element is visible and ready for verification
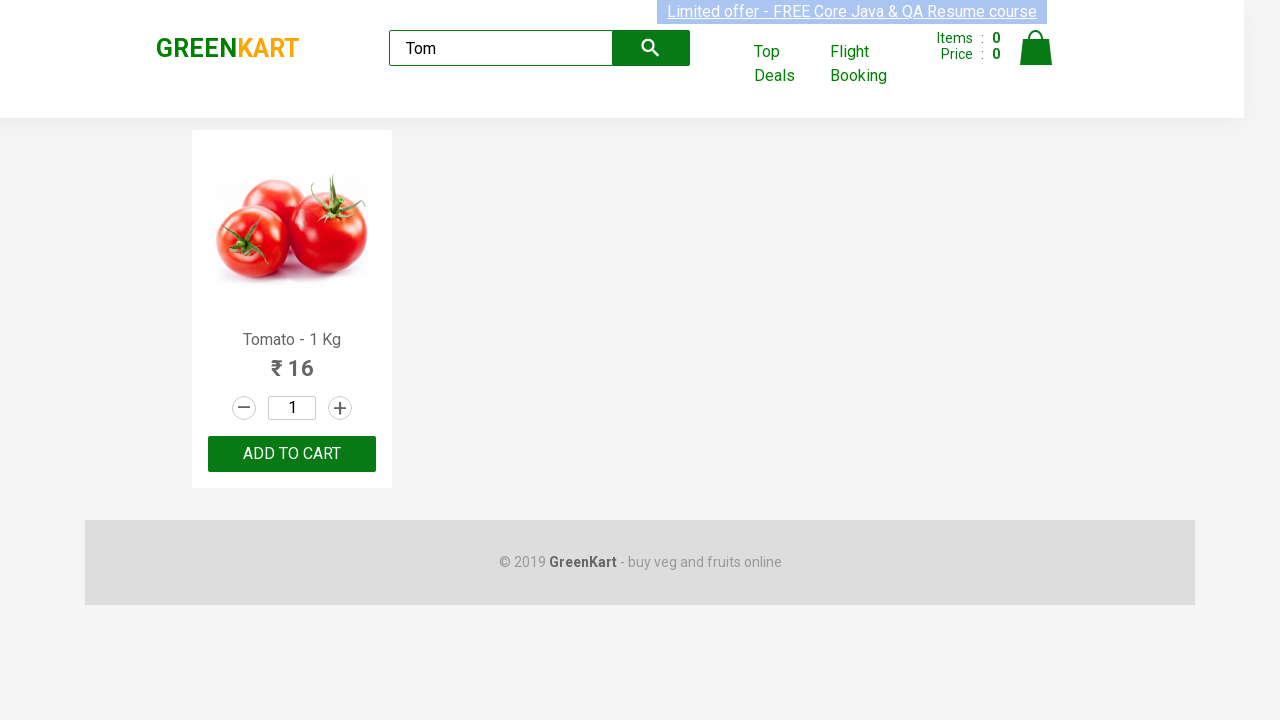

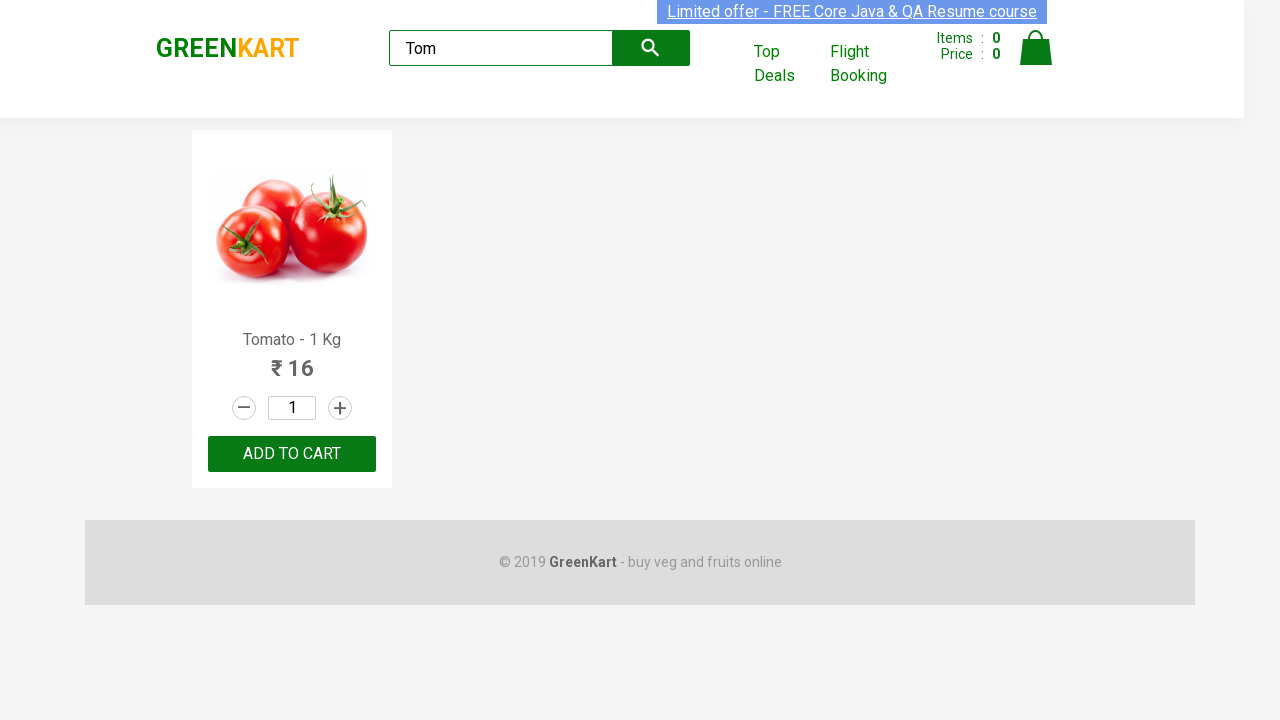